Tests various JavaScript alert handling scenarios including simple alerts, confirm alerts (accept and dismiss), and prompt alerts with text input on the UI Testing Playground website.

Starting URL: http://uitestingplayground.com/

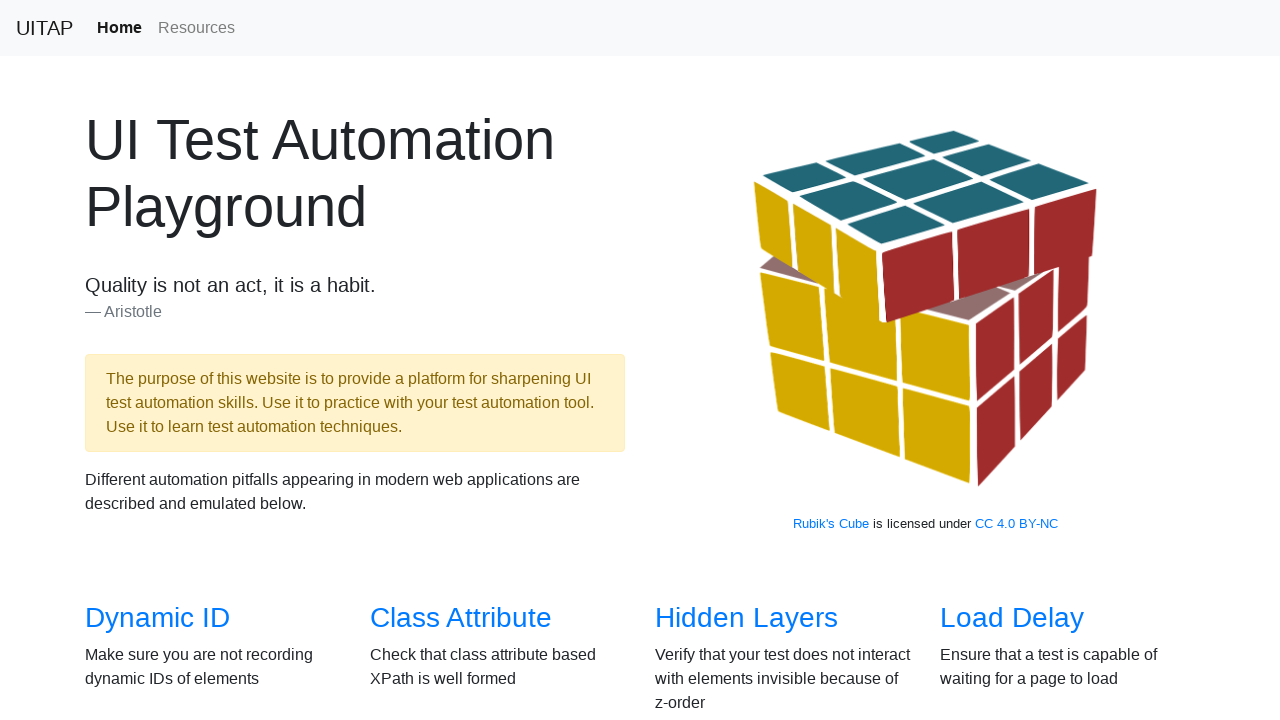

Clicked on Alerts page link at (691, 386) on text=Alerts
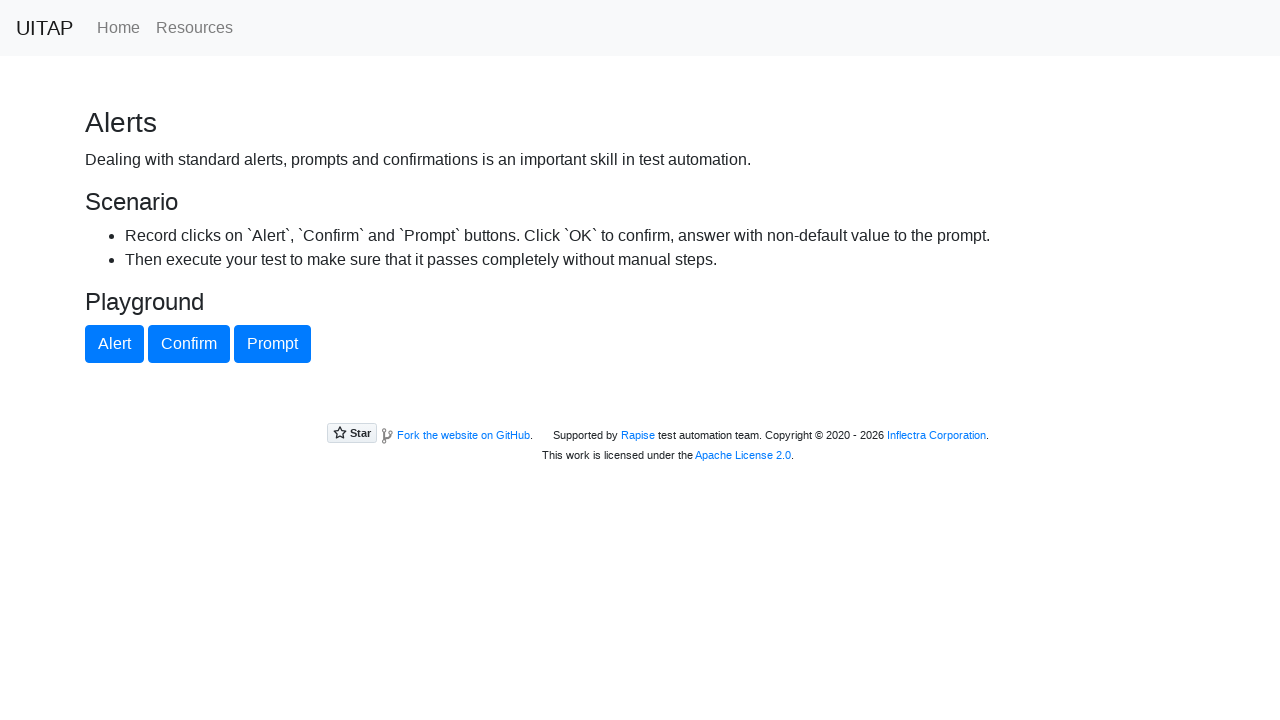

Clicked alert button to trigger simple alert at (114, 344) on #alertButton
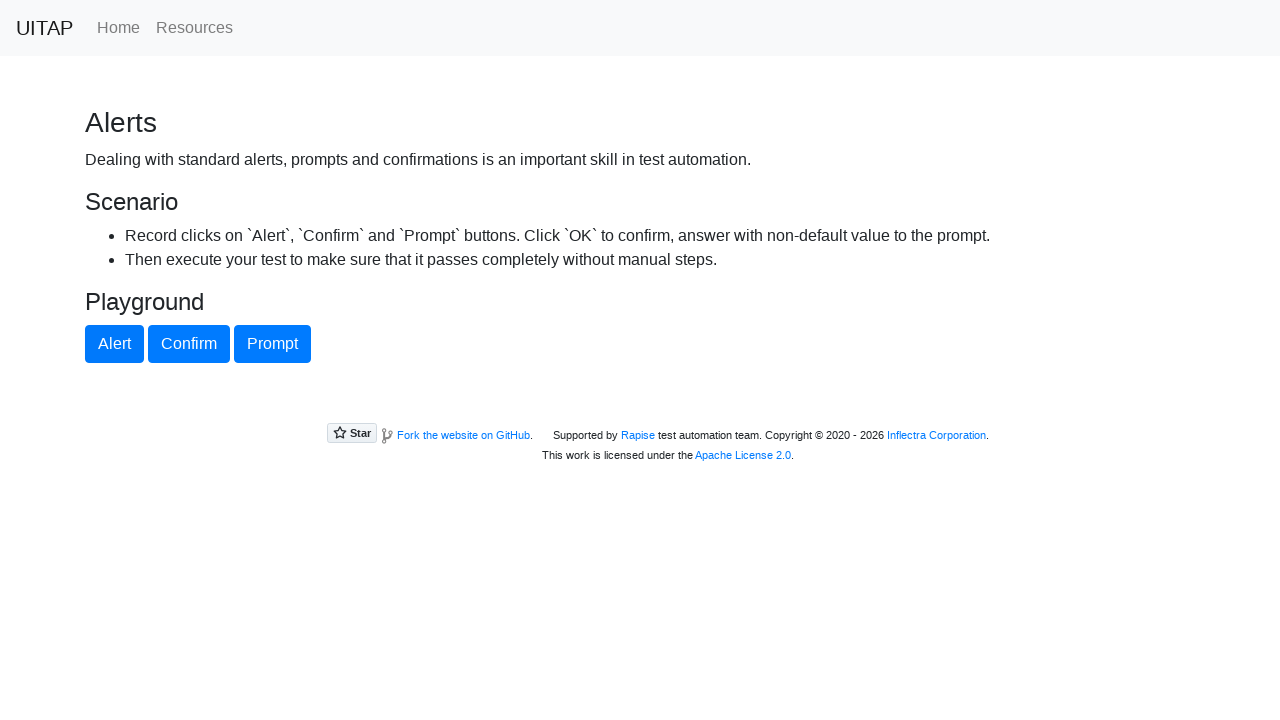

Clicked alert button and accepted simple alert at (114, 344) on #alertButton
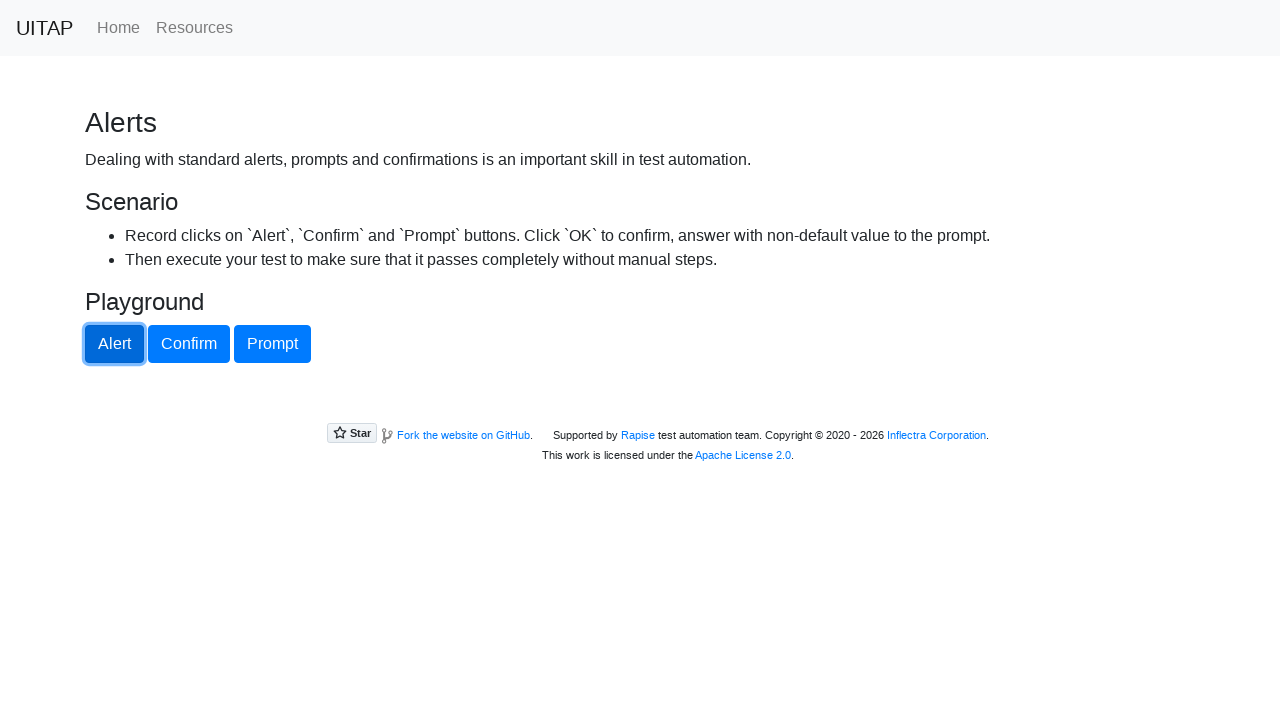

Waited 500ms after simple alert handling
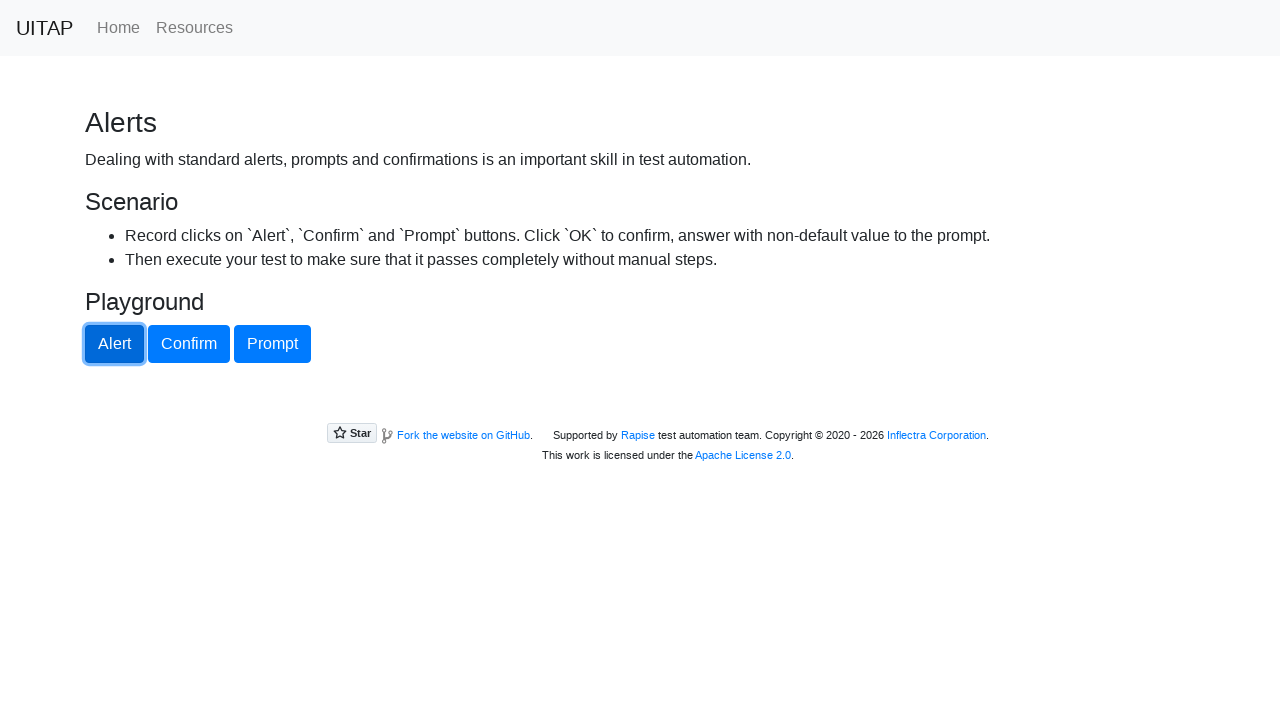

Clicked confirm button and accepted confirm dialog at (189, 344) on #confirmButton
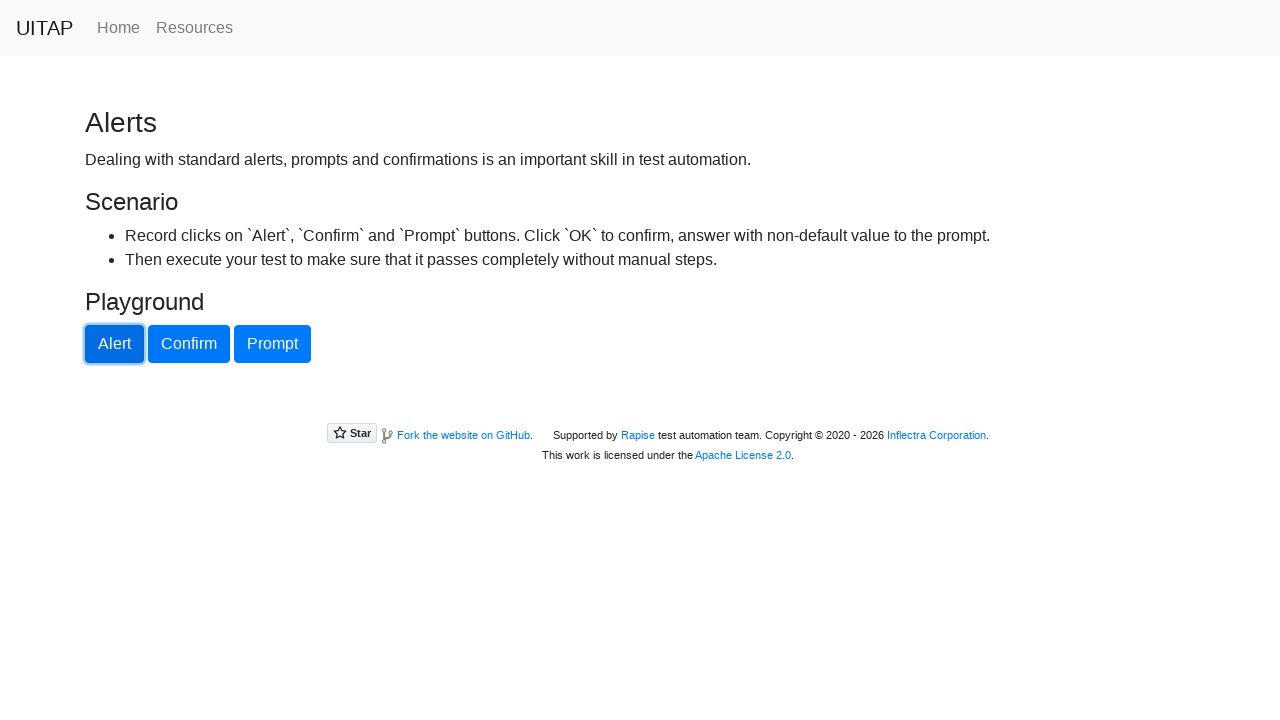

Waited 500ms after confirm accept
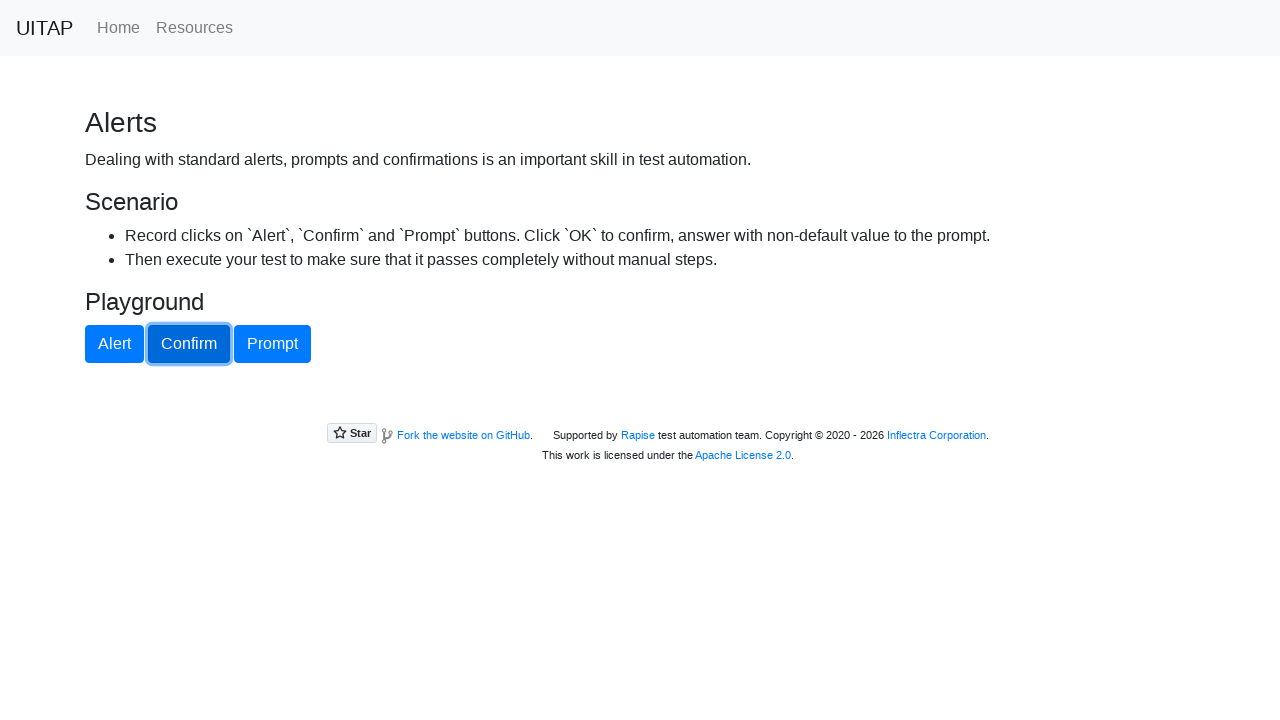

Removed confirm accept dialog handler
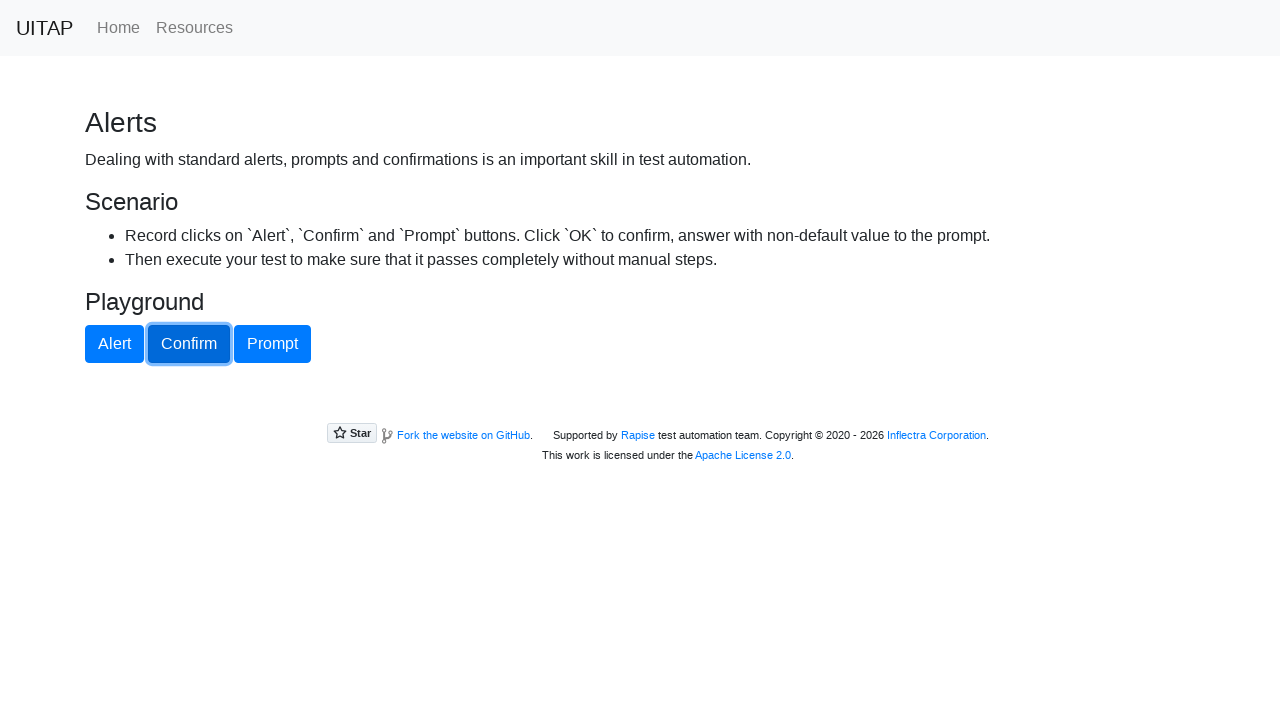

Clicked confirm button and dismissed confirm dialog at (189, 344) on #confirmButton
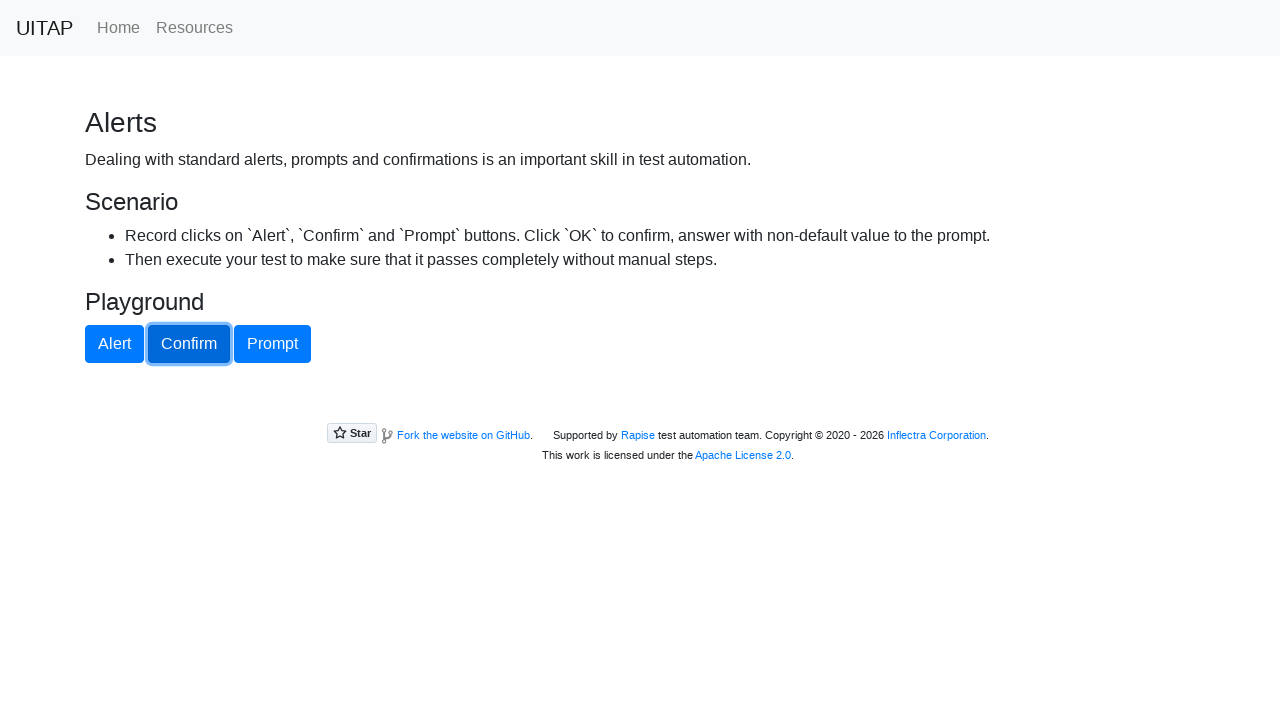

Waited 500ms after confirm dismiss
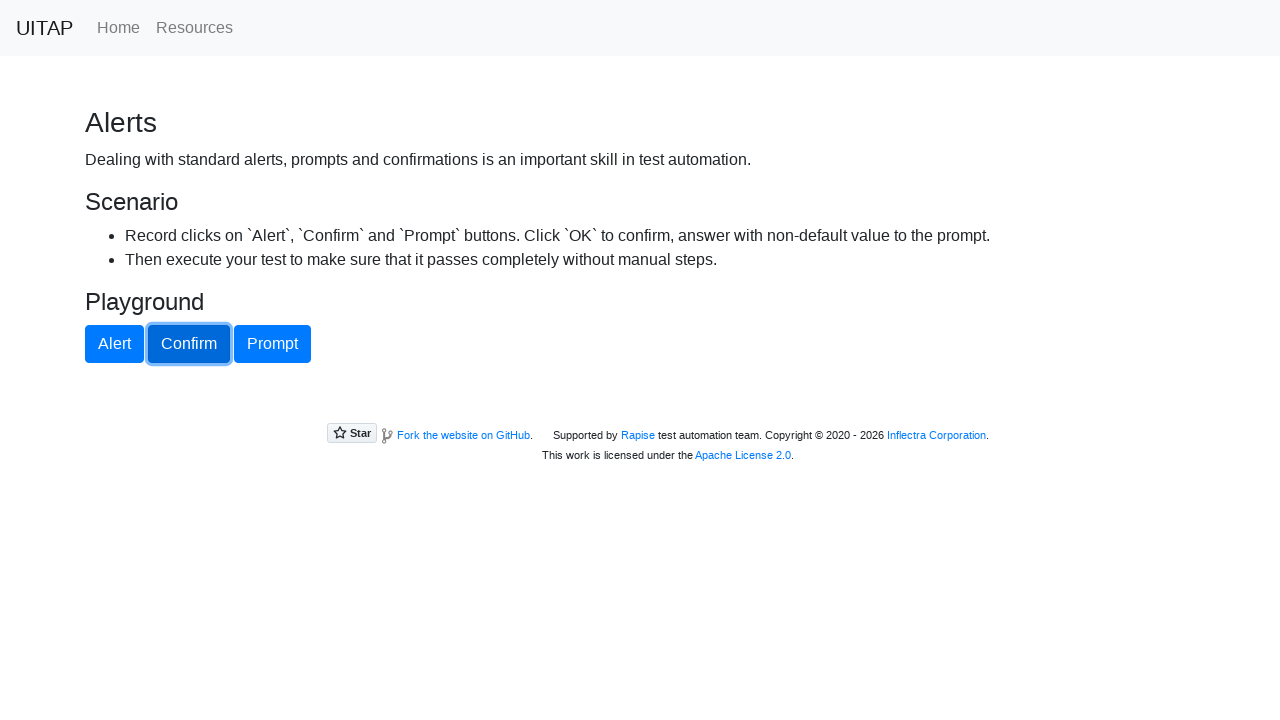

Removed confirm dismiss dialog handler
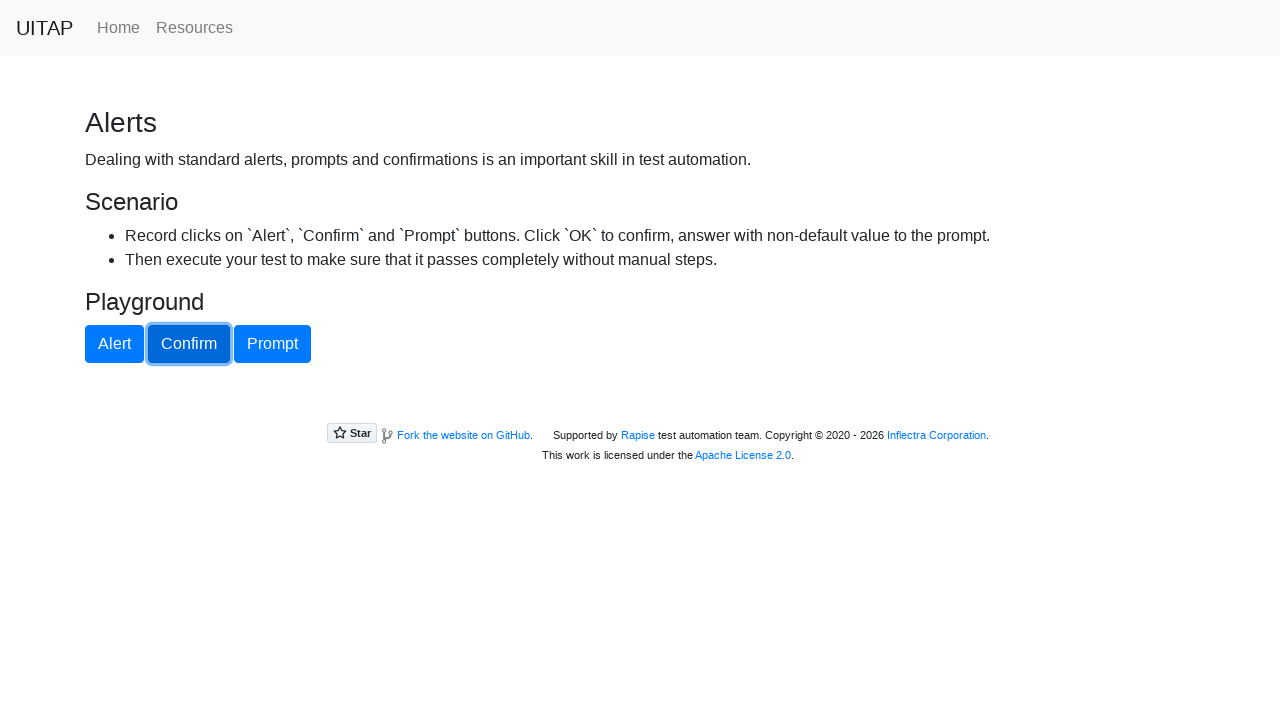

Clicked prompt button and entered 'Tayab Malik' in prompt dialog at (272, 344) on #promptButton
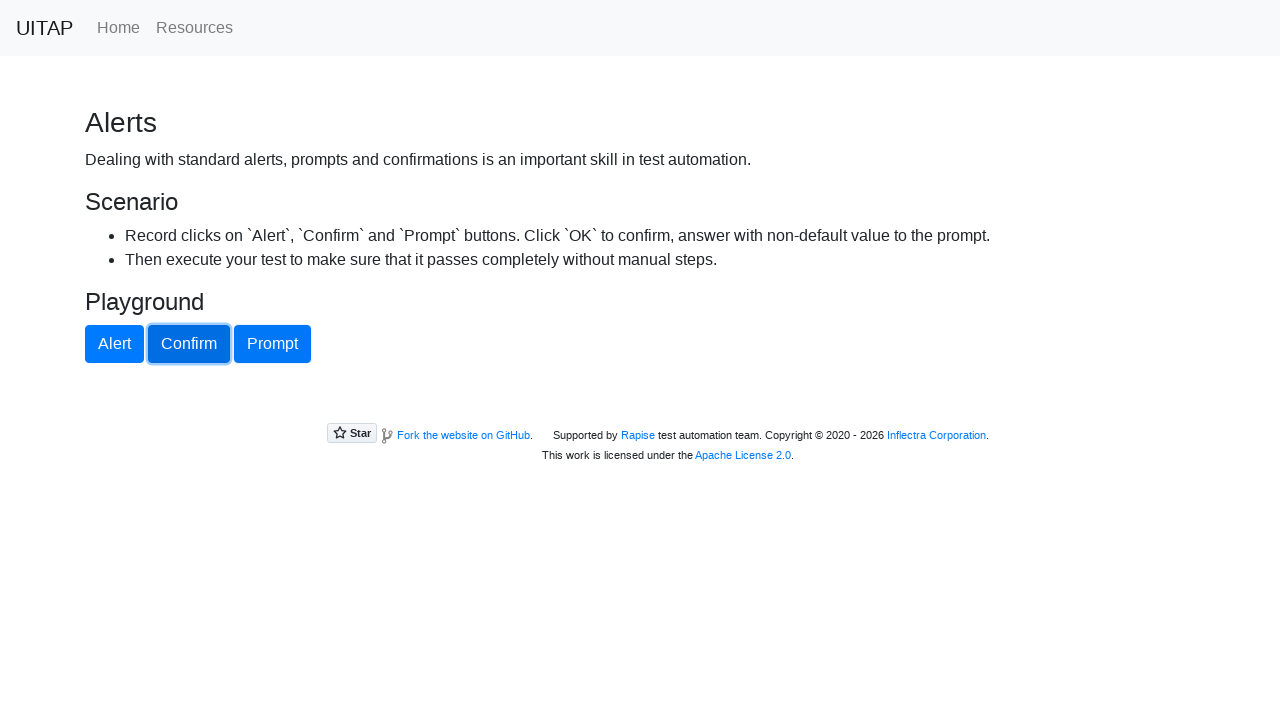

Waited 500ms after prompt handling
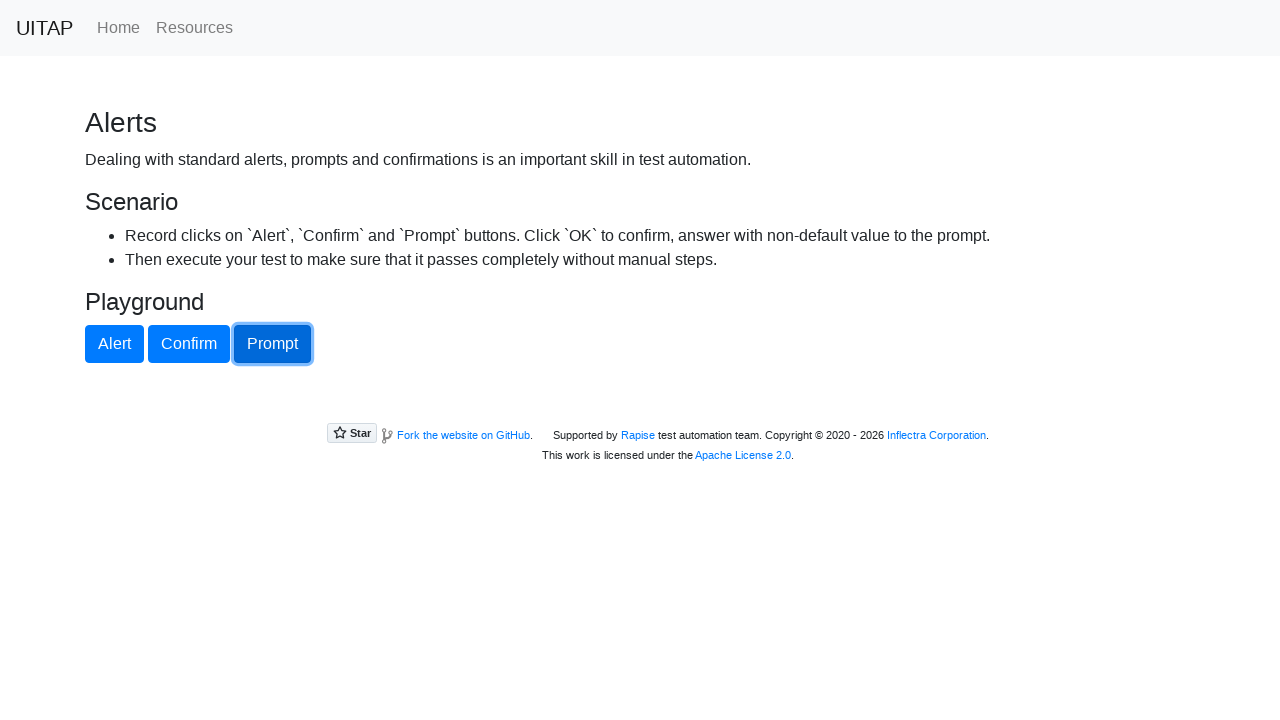

Clicked Home link to navigate back to homepage at (118, 28) on text=Home
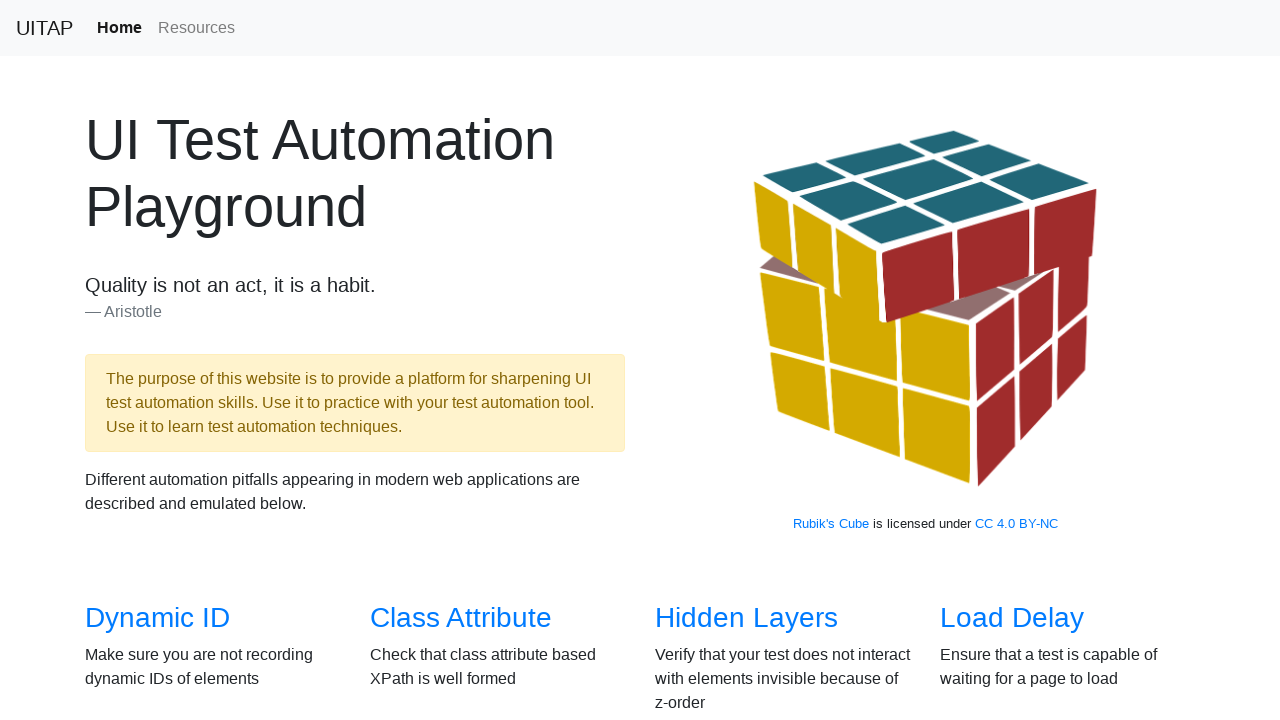

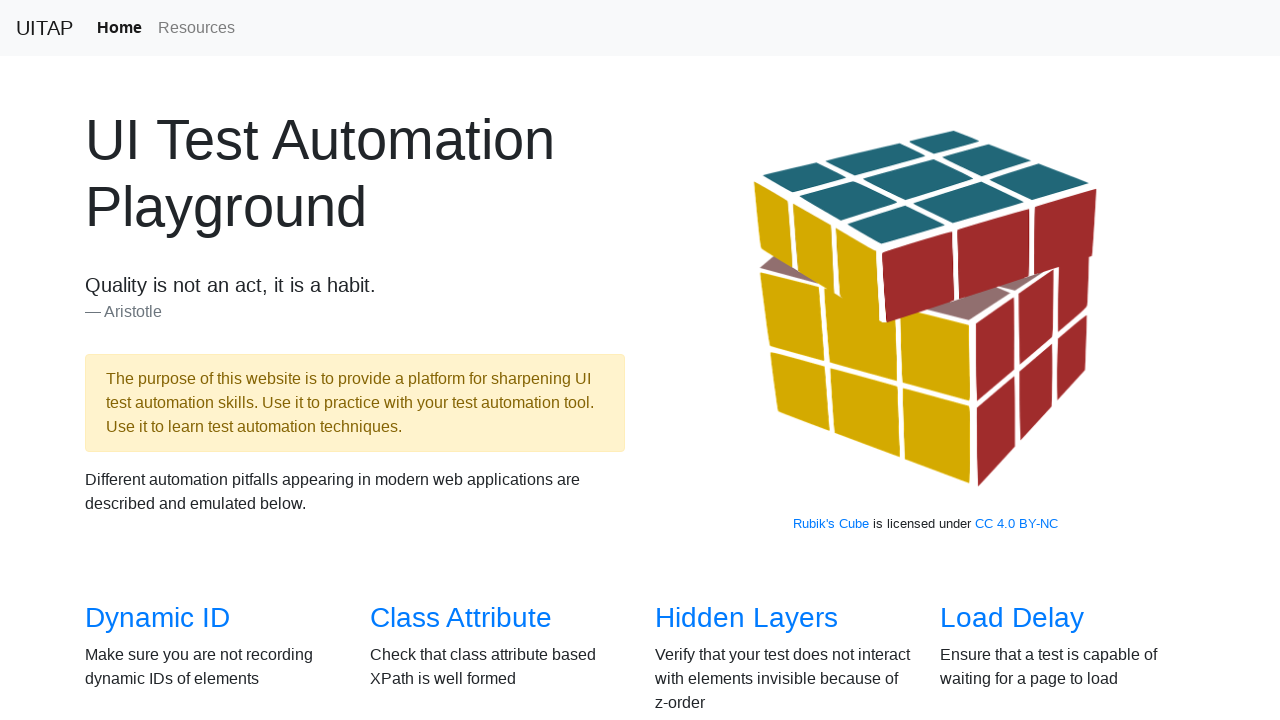